Finds and identifies which iframe contains a specific submit button by iterating through all iframes

Starting URL: https://codestar.vn/

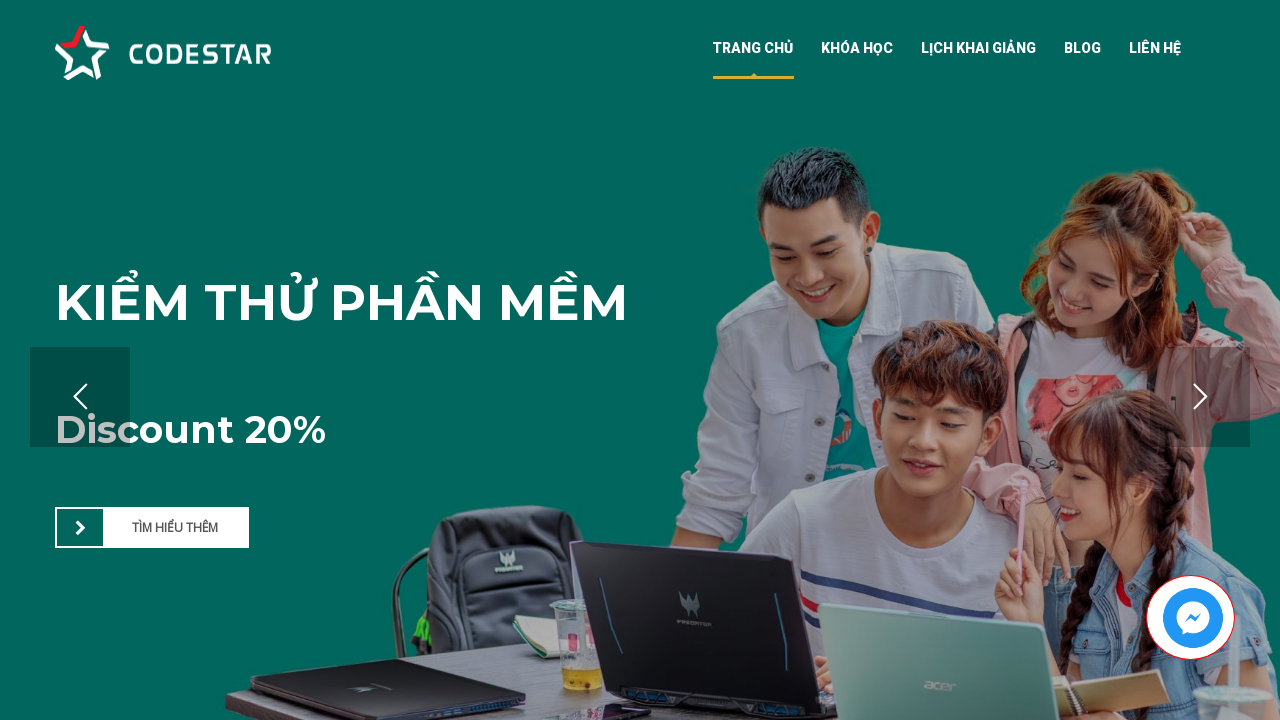

Waited 10 seconds for page to fully load
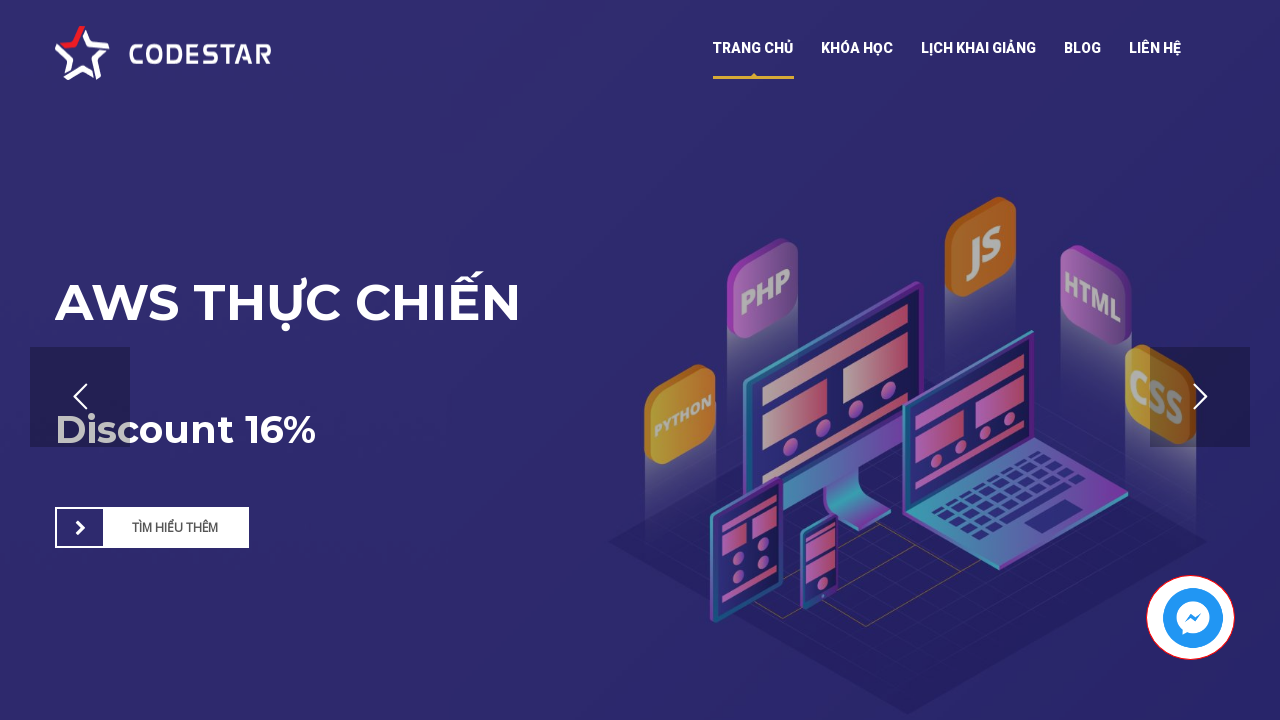

Retrieved all iframes from the page - found 4 iframes
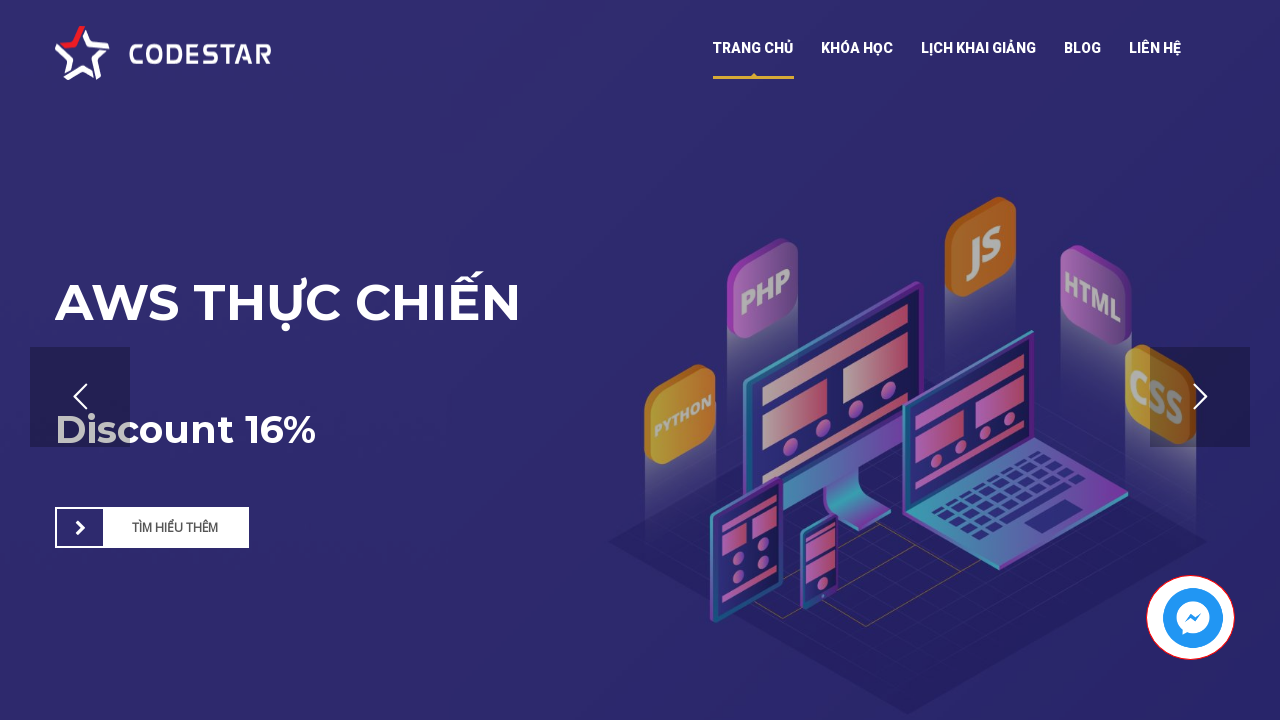

Located iframe at position 0
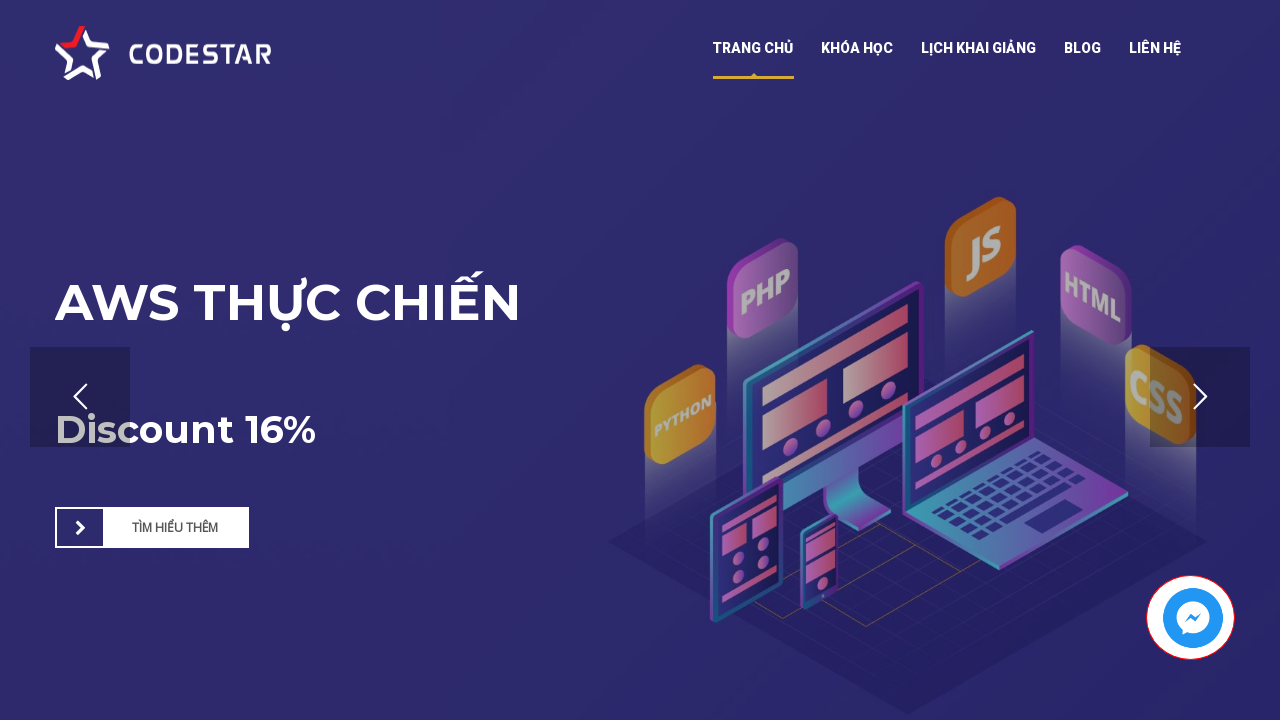

Searched for submit button 'Gửi ngay' in iframe 0 - found 0 button(s)
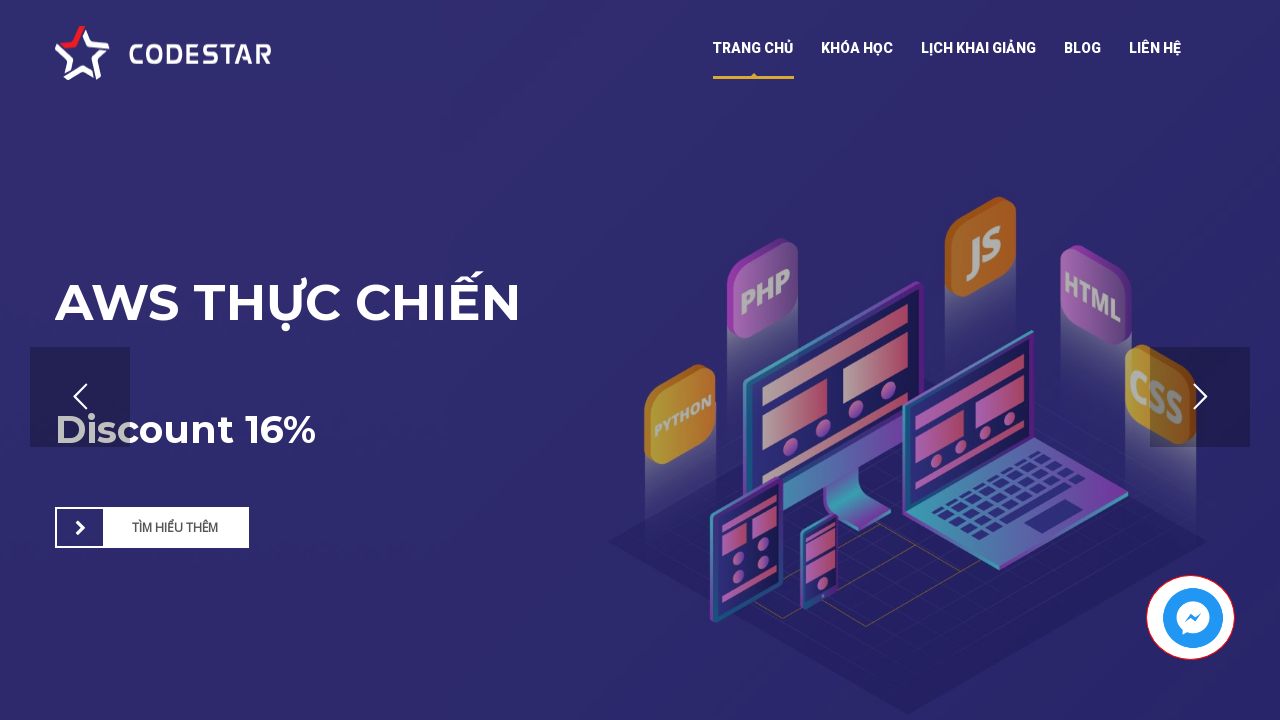

Located iframe at position 1
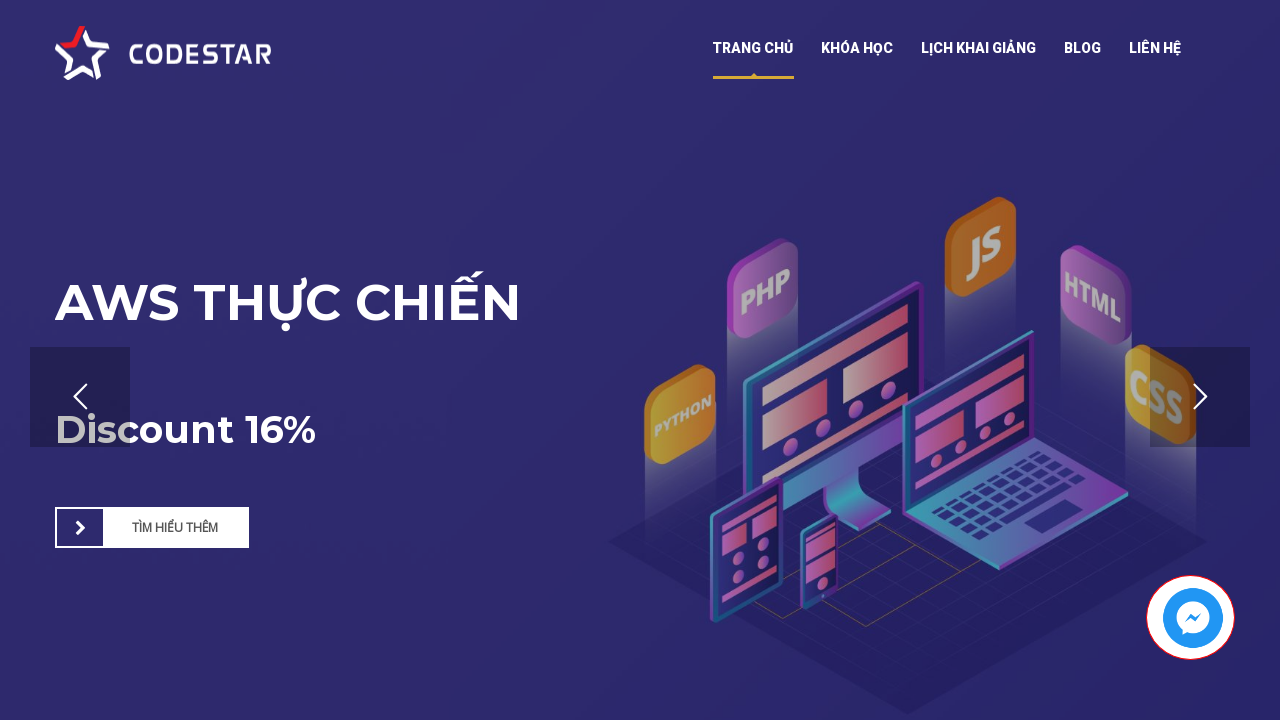

Searched for submit button 'Gửi ngay' in iframe 1 - found 0 button(s)
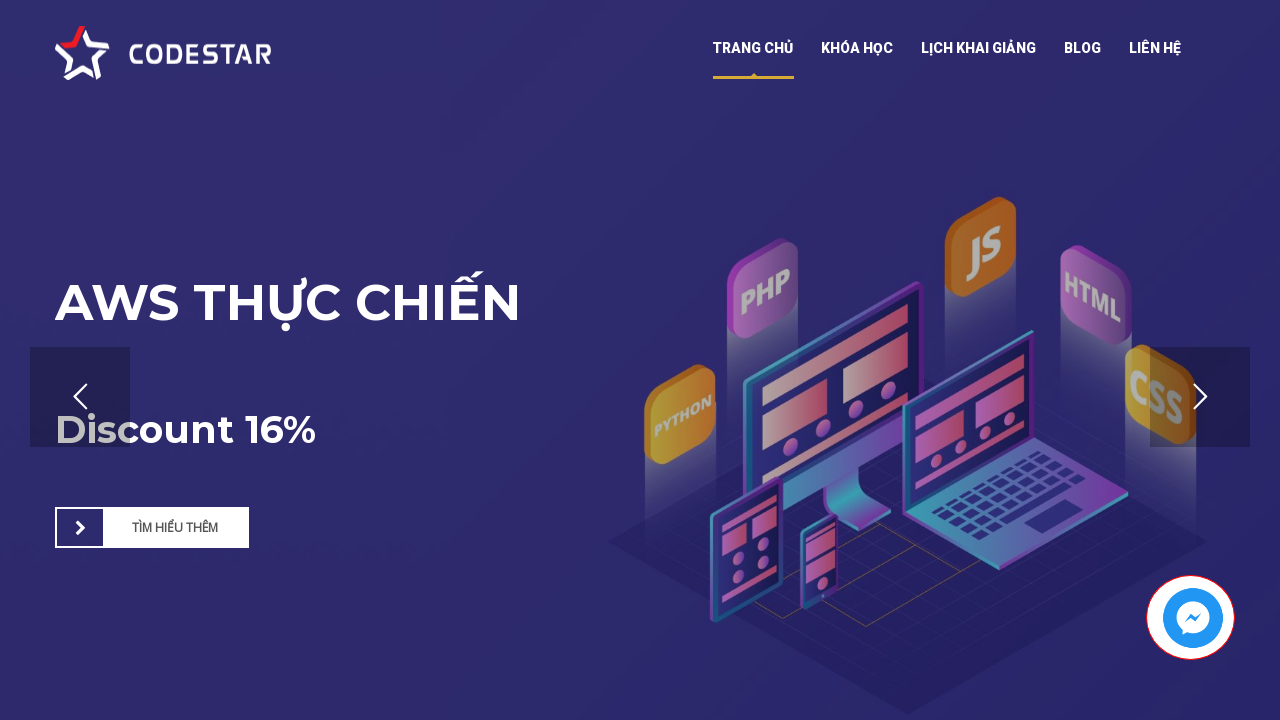

Located iframe at position 2
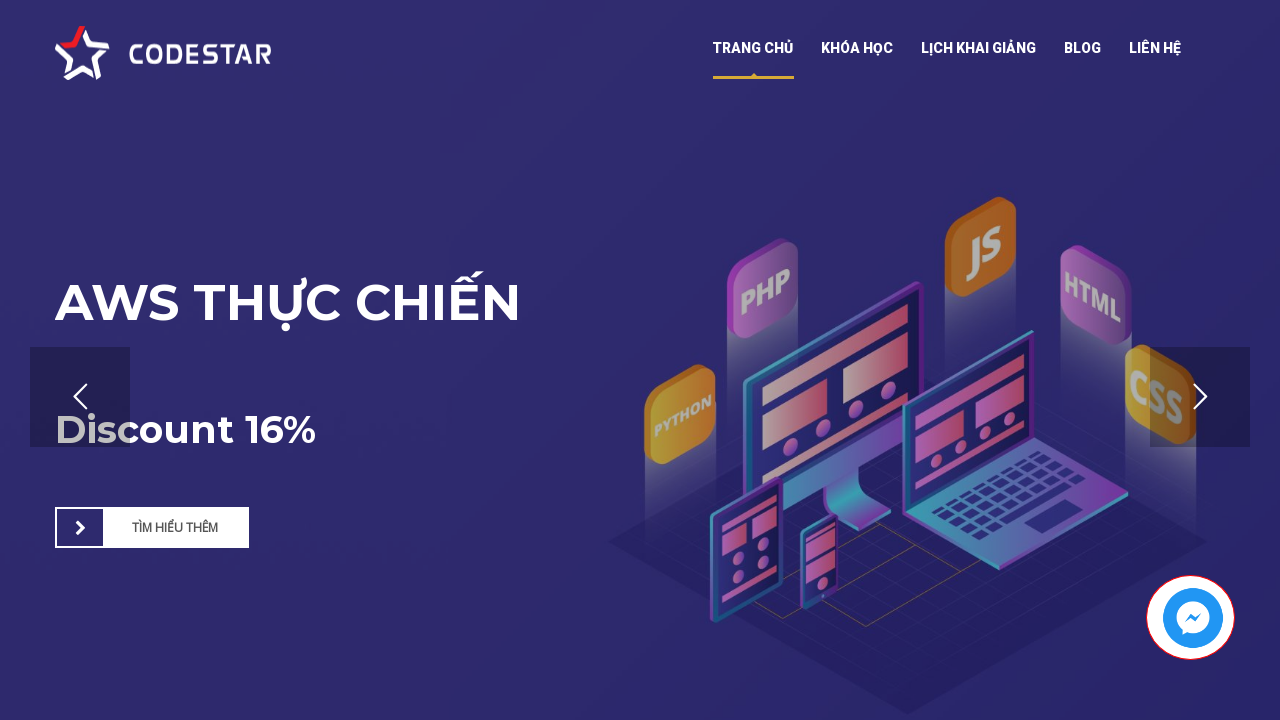

Searched for submit button 'Gửi ngay' in iframe 2 - found 0 button(s)
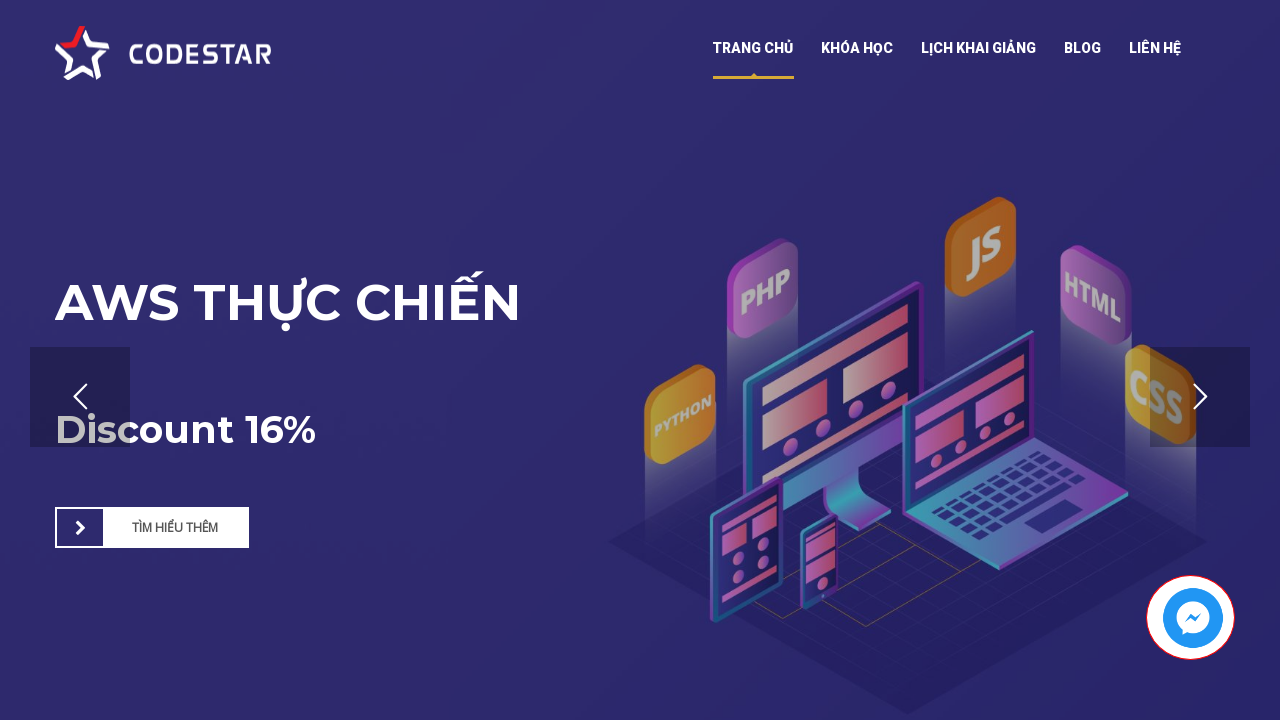

Located iframe at position 3
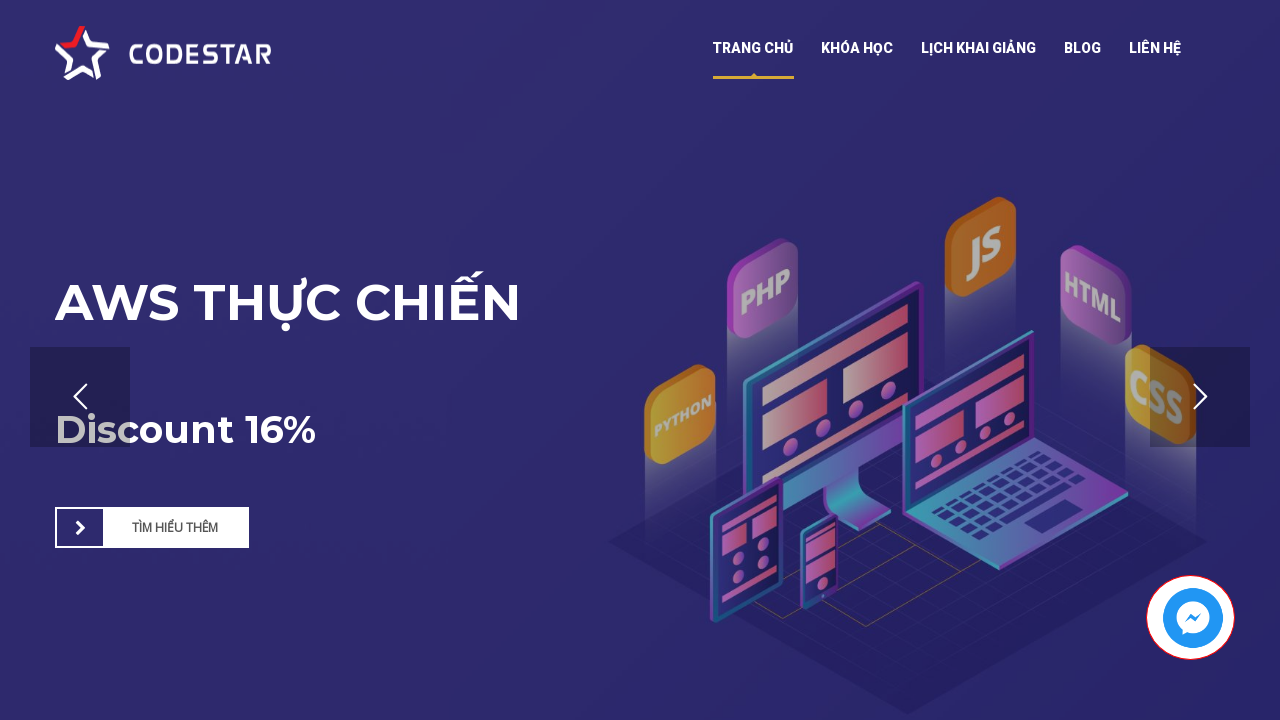

Searched for submit button 'Gửi ngay' in iframe 3 - found 0 button(s)
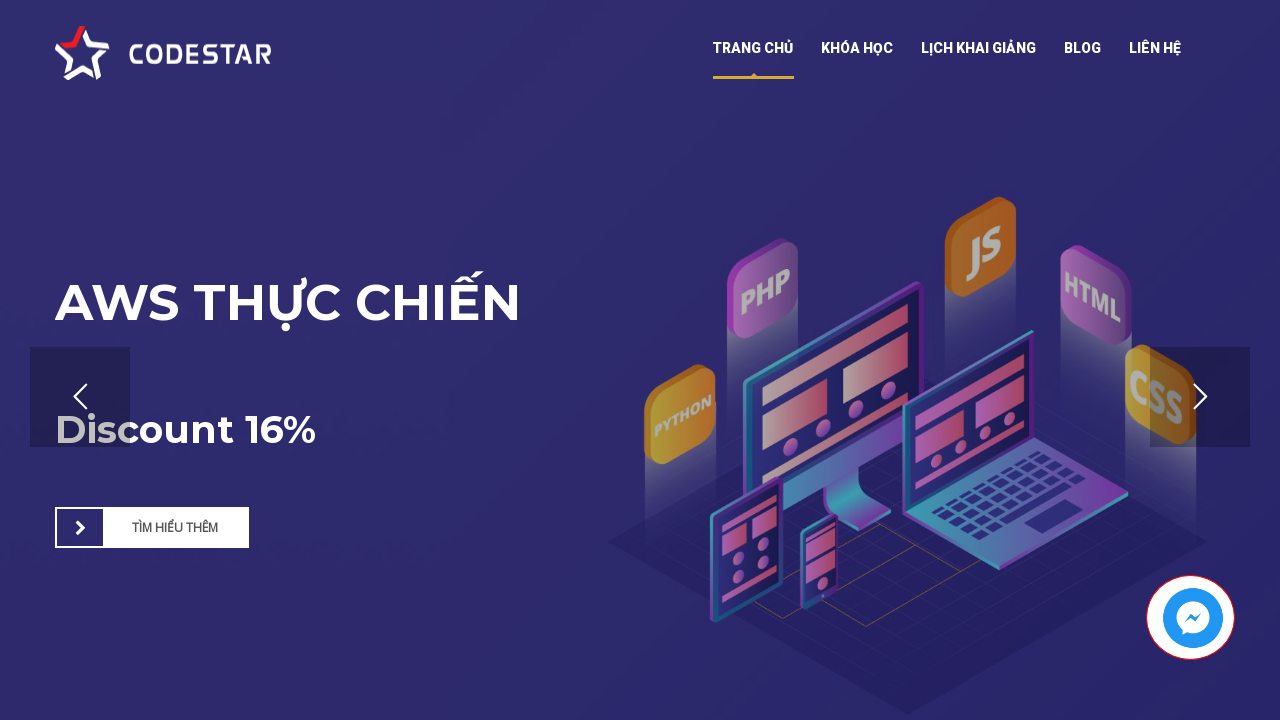

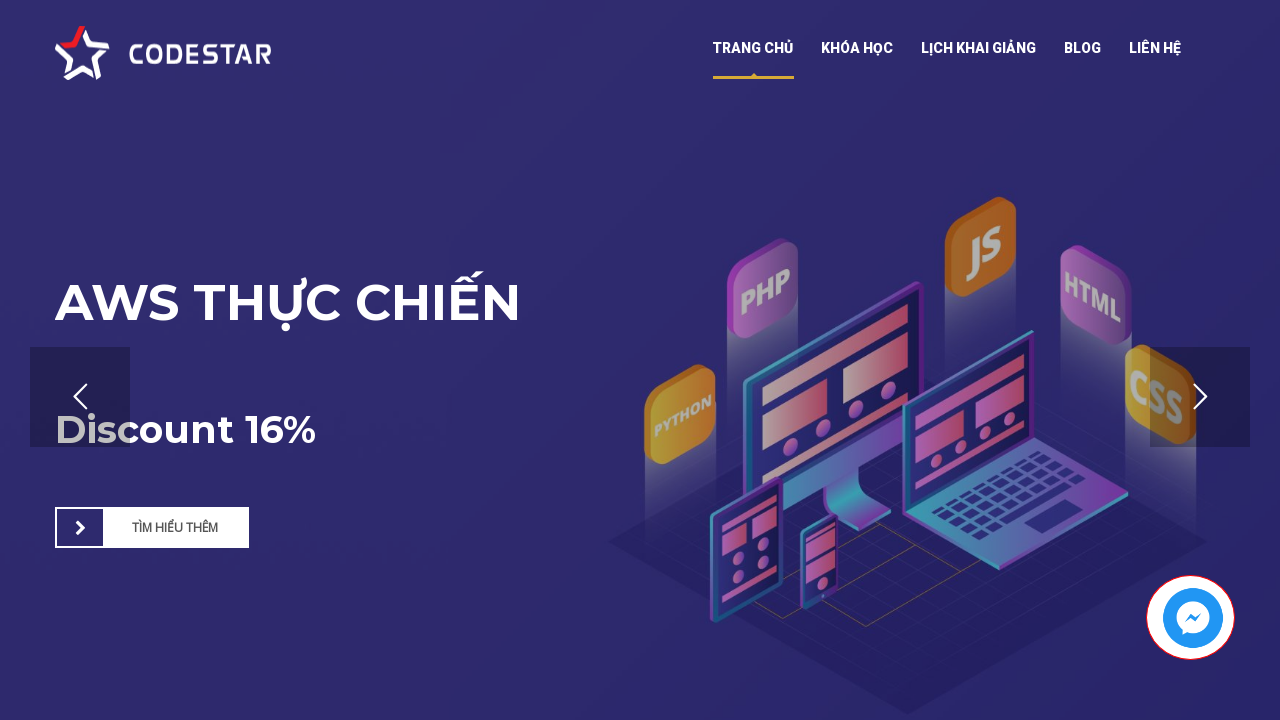